Tests right-click context menu functionality by performing a right-click action, iterating through menu options, and clicking on the "Quit" option to trigger an alert

Starting URL: https://swisnl.github.io/jQuery-contextMenu/demo.html

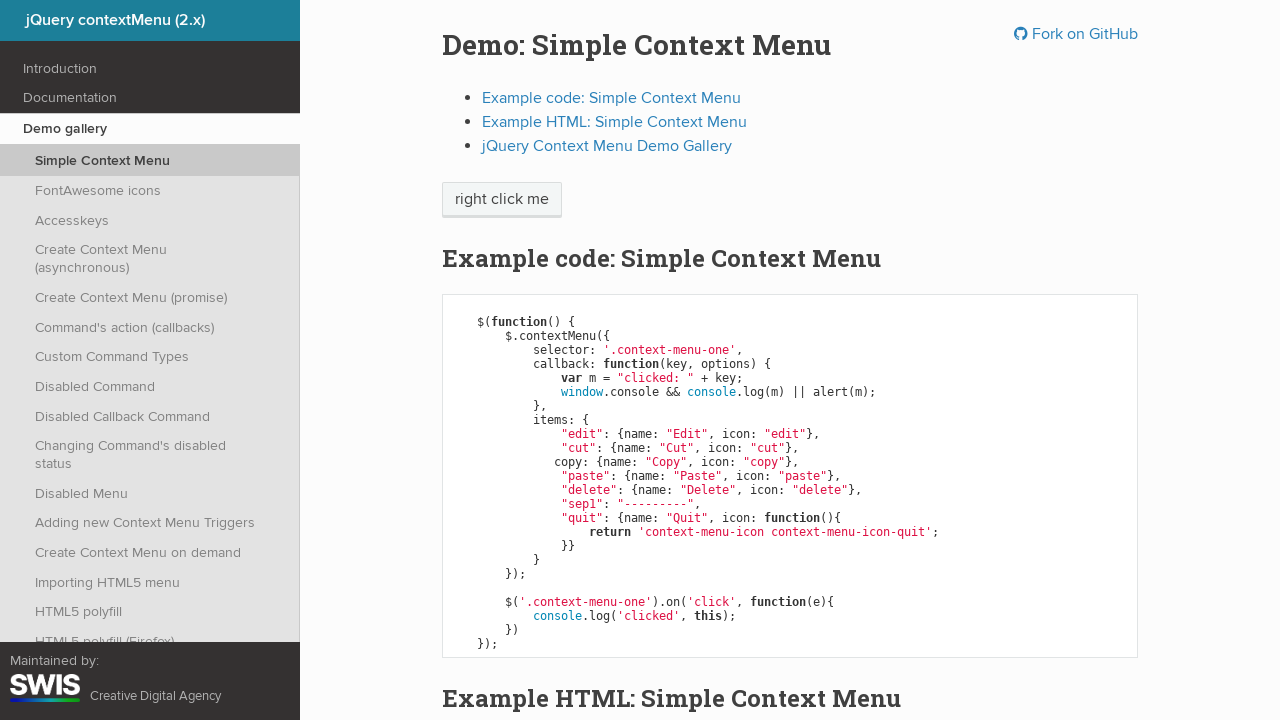

Located the 'right click me' element
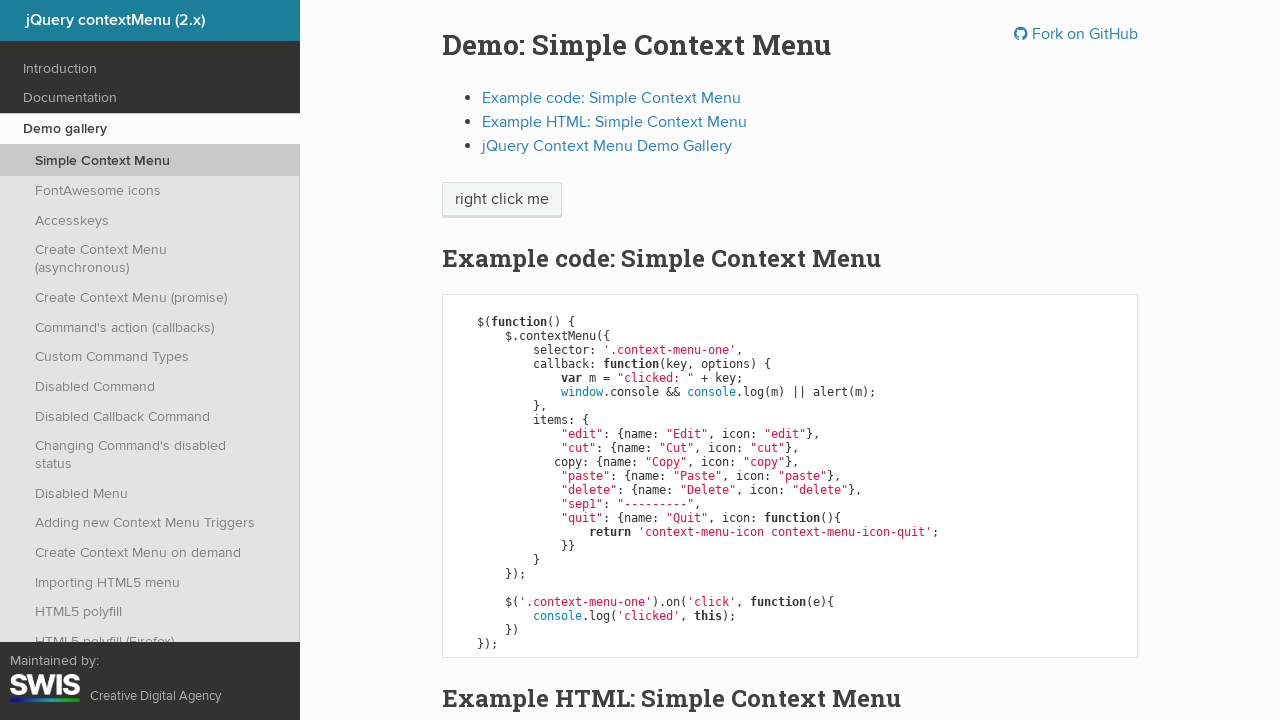

Performed right-click on target element to open context menu at (502, 200) on xpath=//span[text()='right click me']
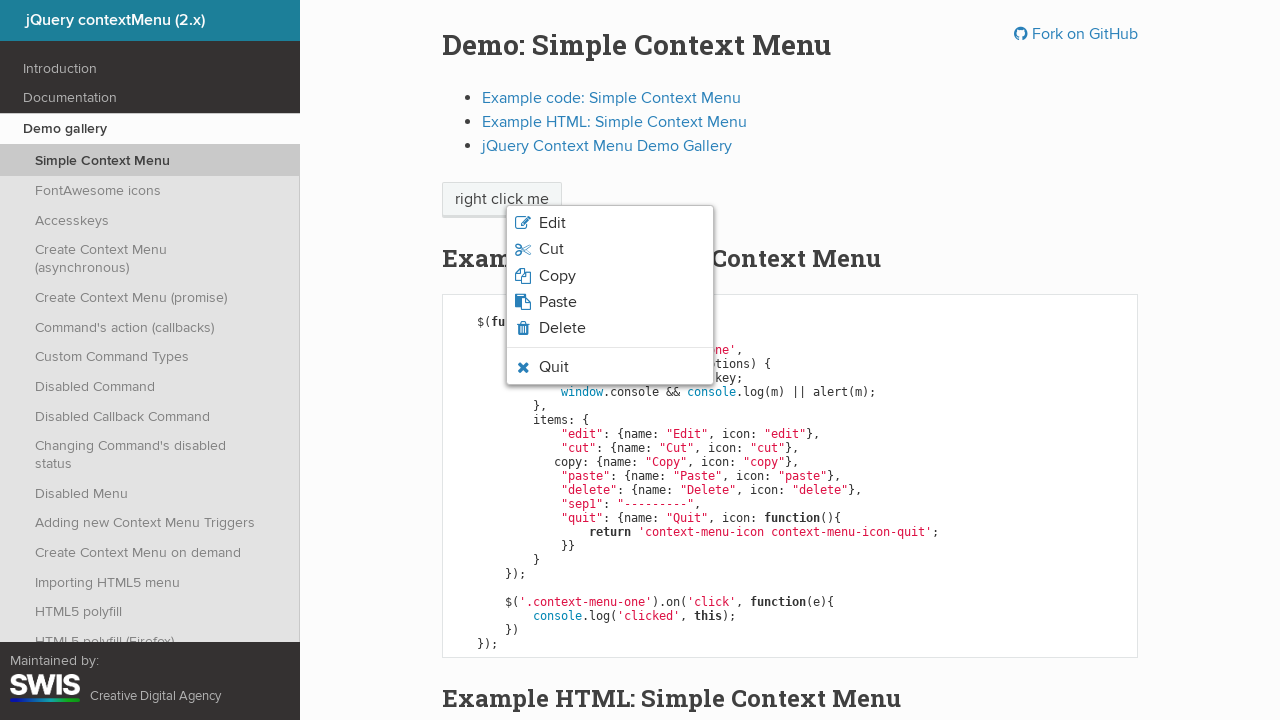

Context menu appeared
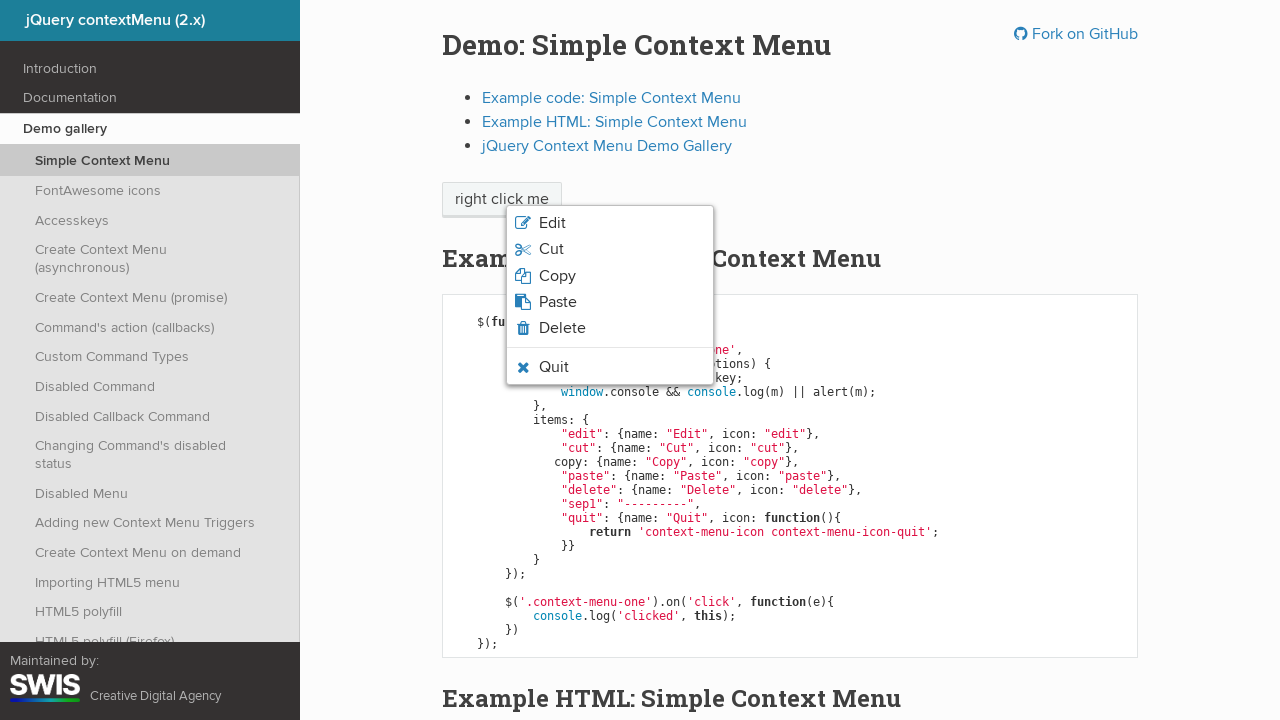

Retrieved all context menu items
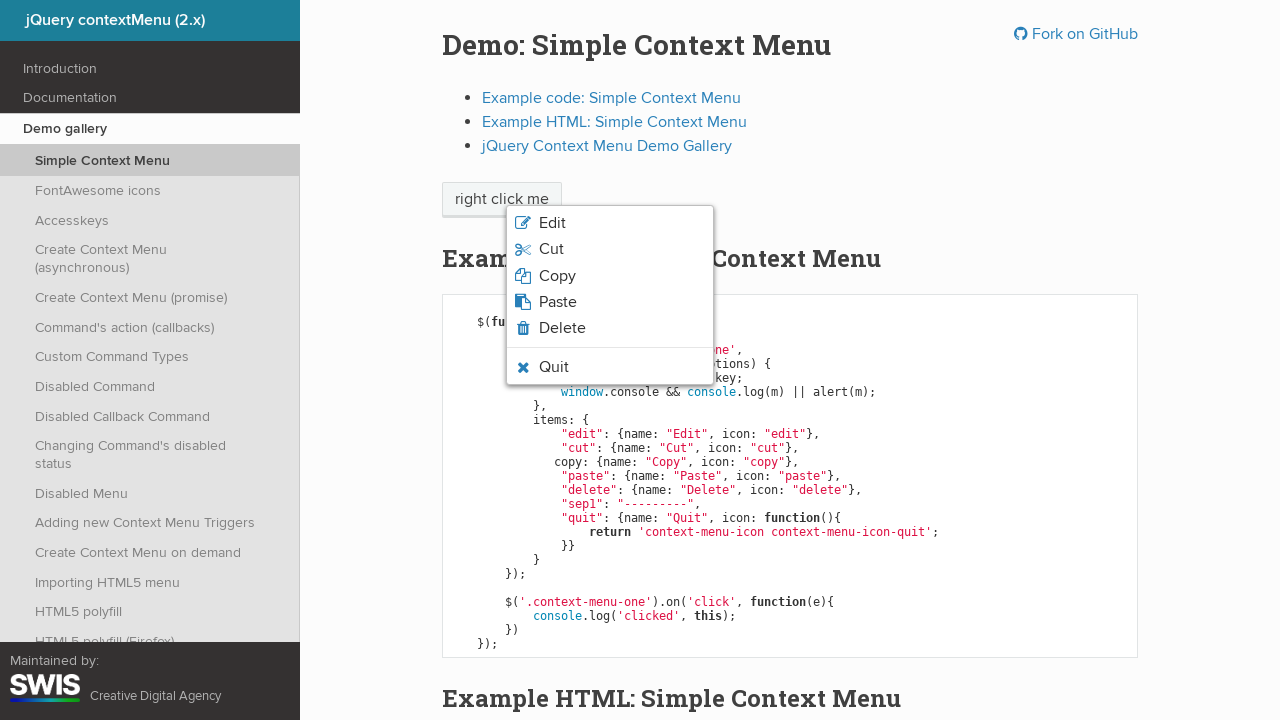

Clicked 'Quit' option from context menu at (554, 367) on xpath=//ul[@class='context-menu-list context-menu-root']//span >> nth=5
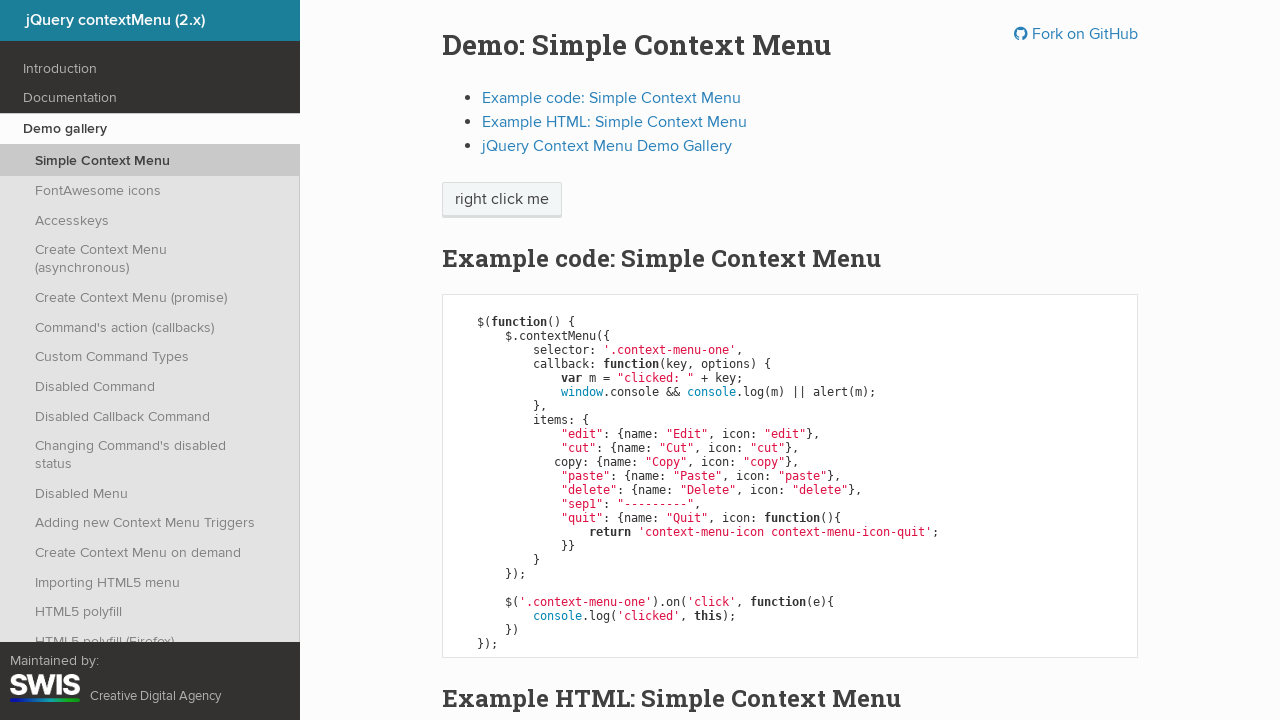

Set up dialog handler to accept alert
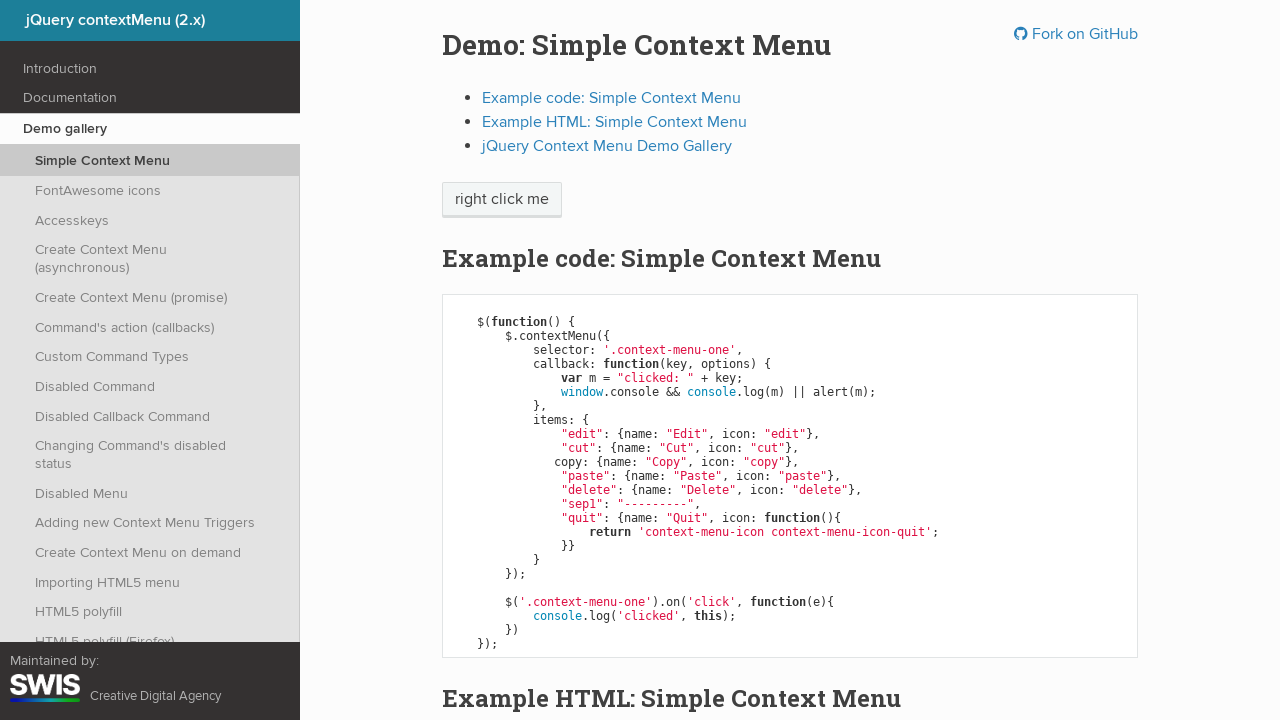

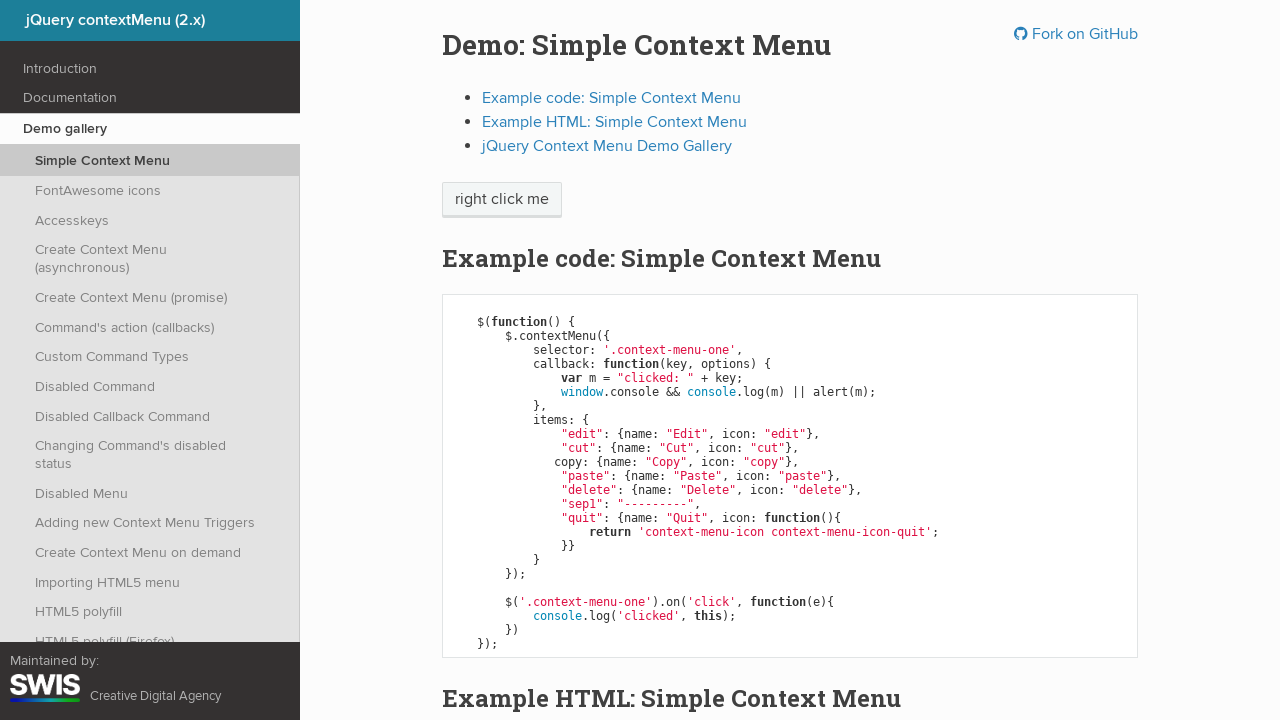